Tests browser navigation by clicking on div elements with specific text, then navigating backward and forward through browser history

Starting URL: https://curso-python-selenium.netlify.app/aula_04_b.html

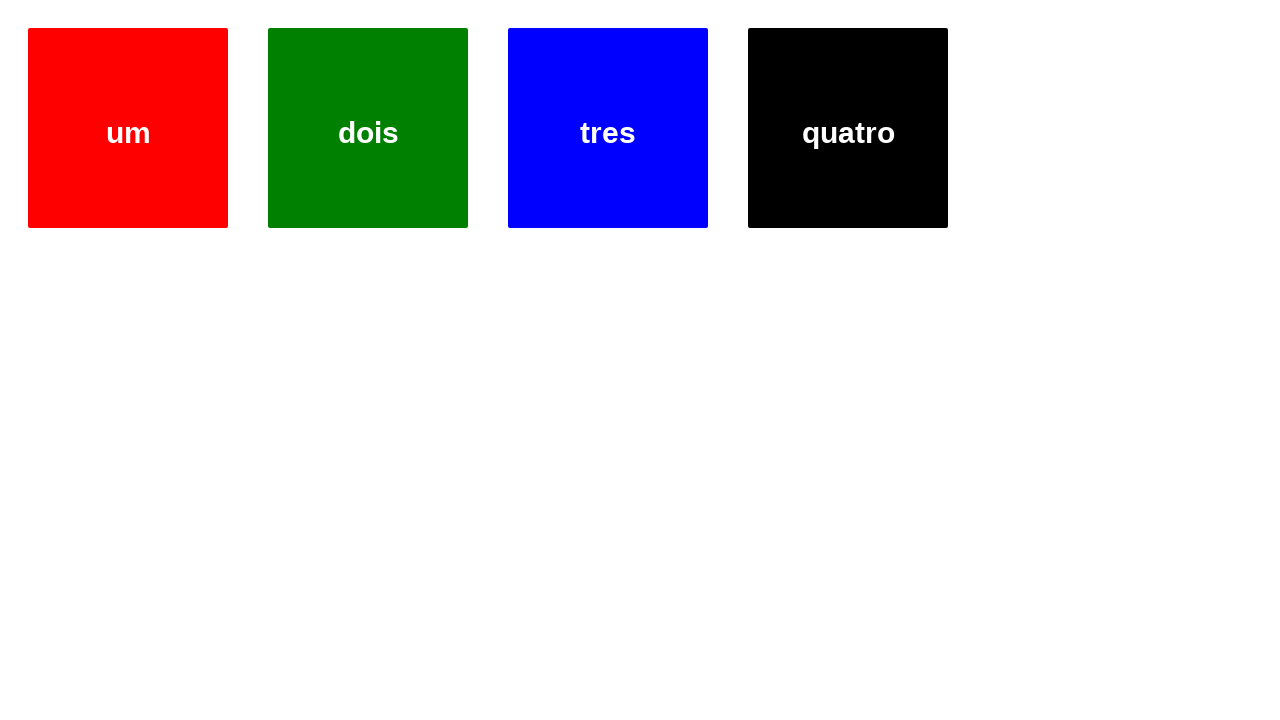

Clicked on div element with text 'um'
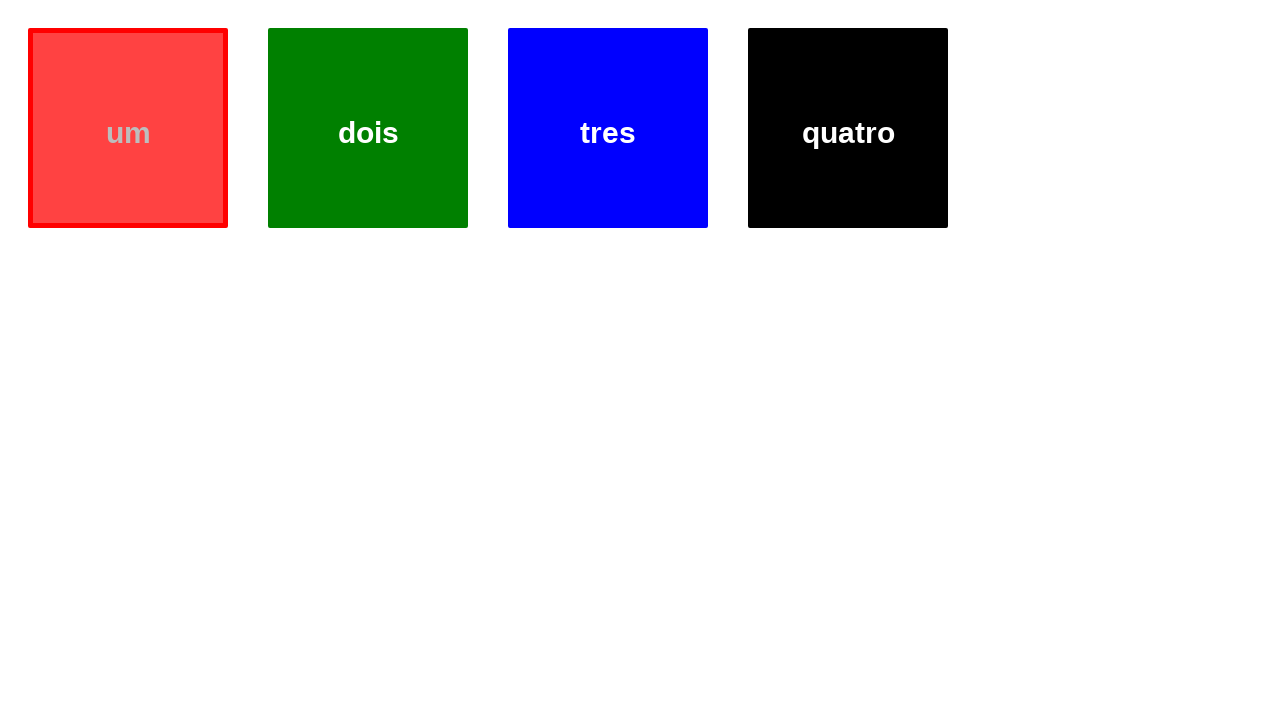

Clicked on div element with text 'dois'
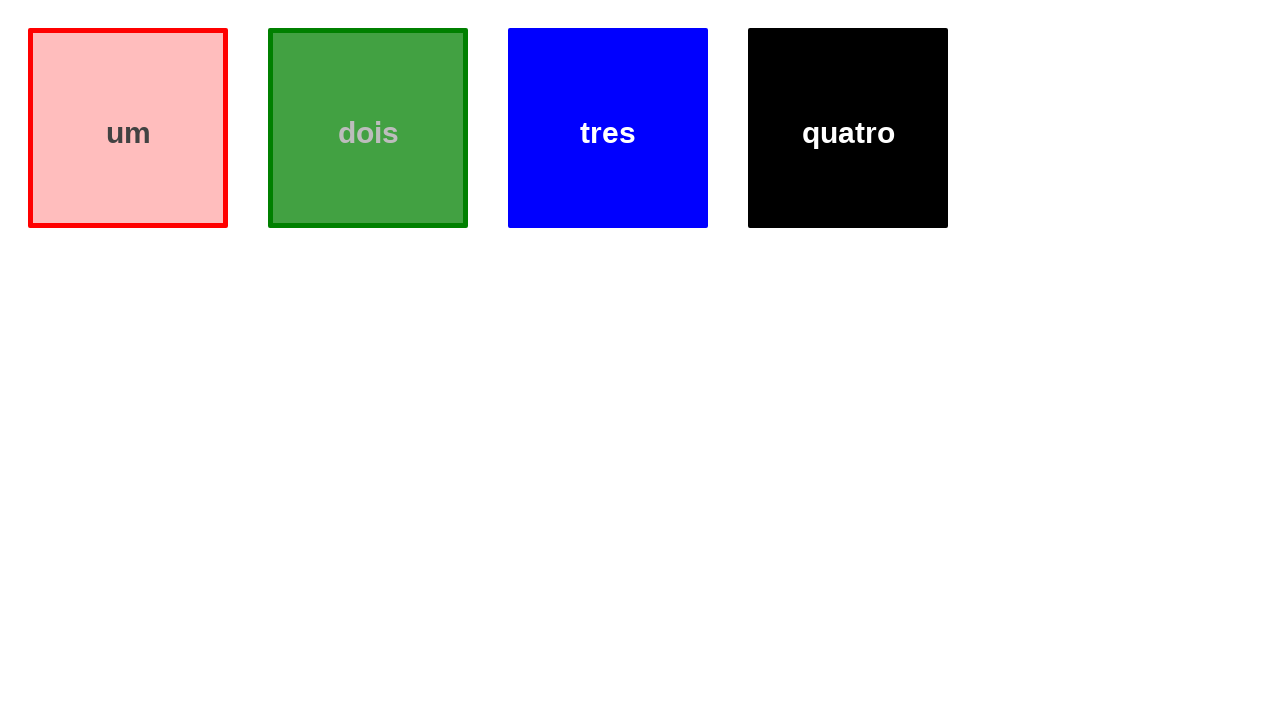

Clicked on div element with text 'tres'
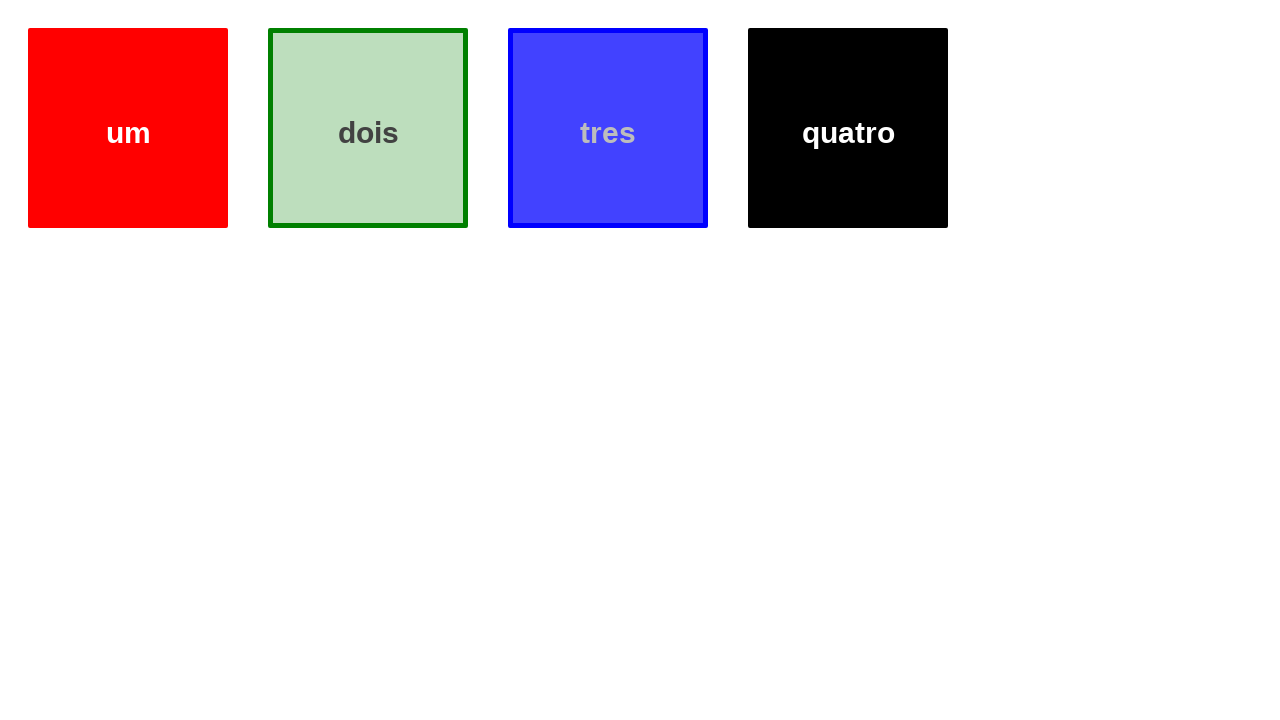

Clicked on div element with text 'quatro'
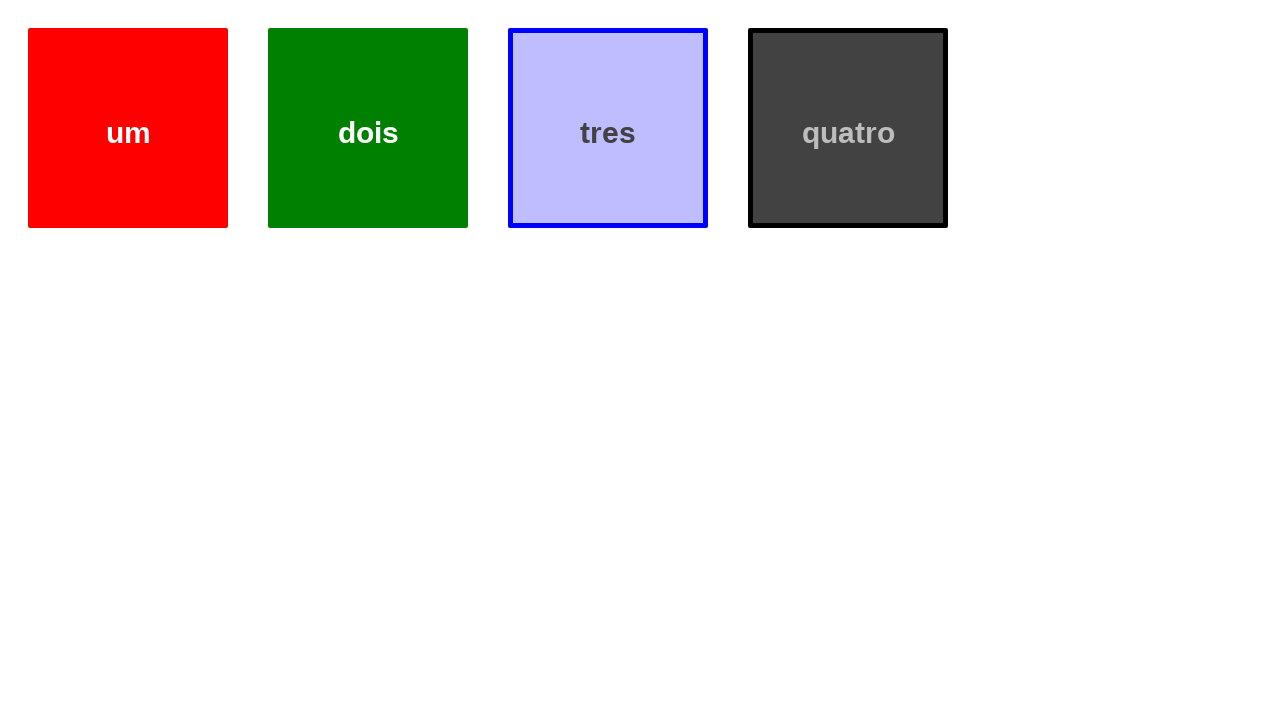

Navigated backward in browser history
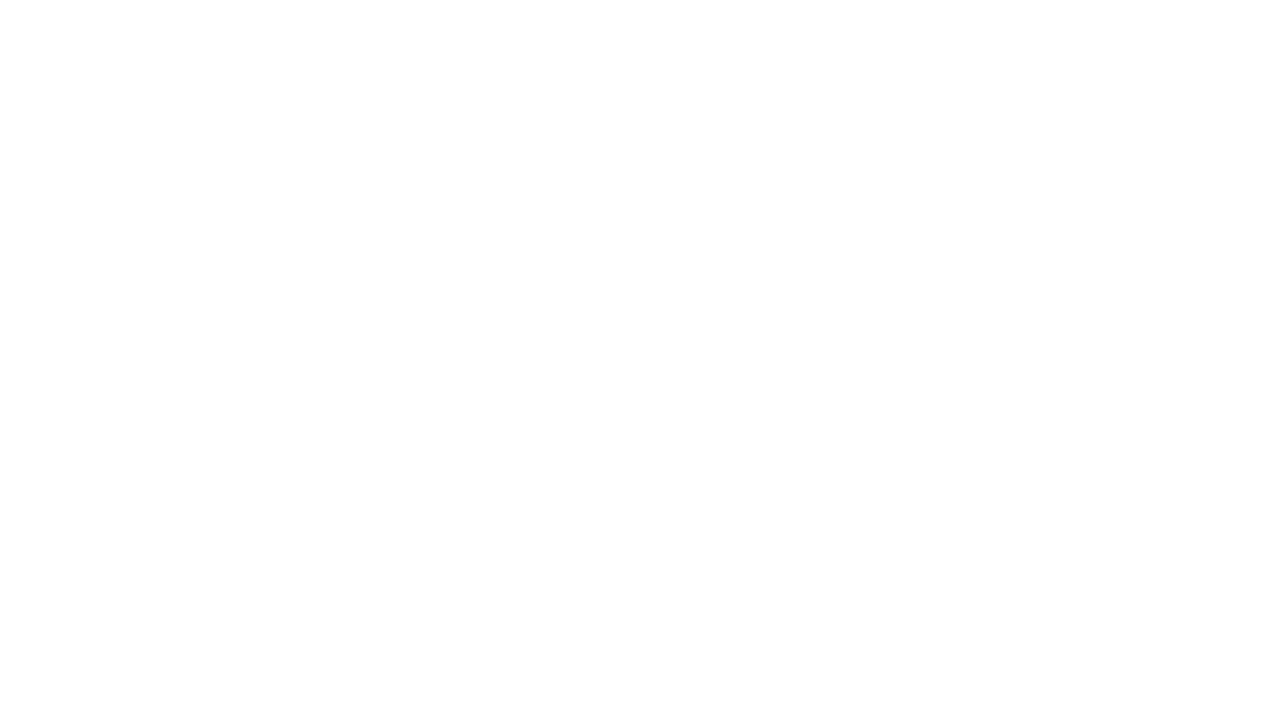

Waited 200ms after backward navigation
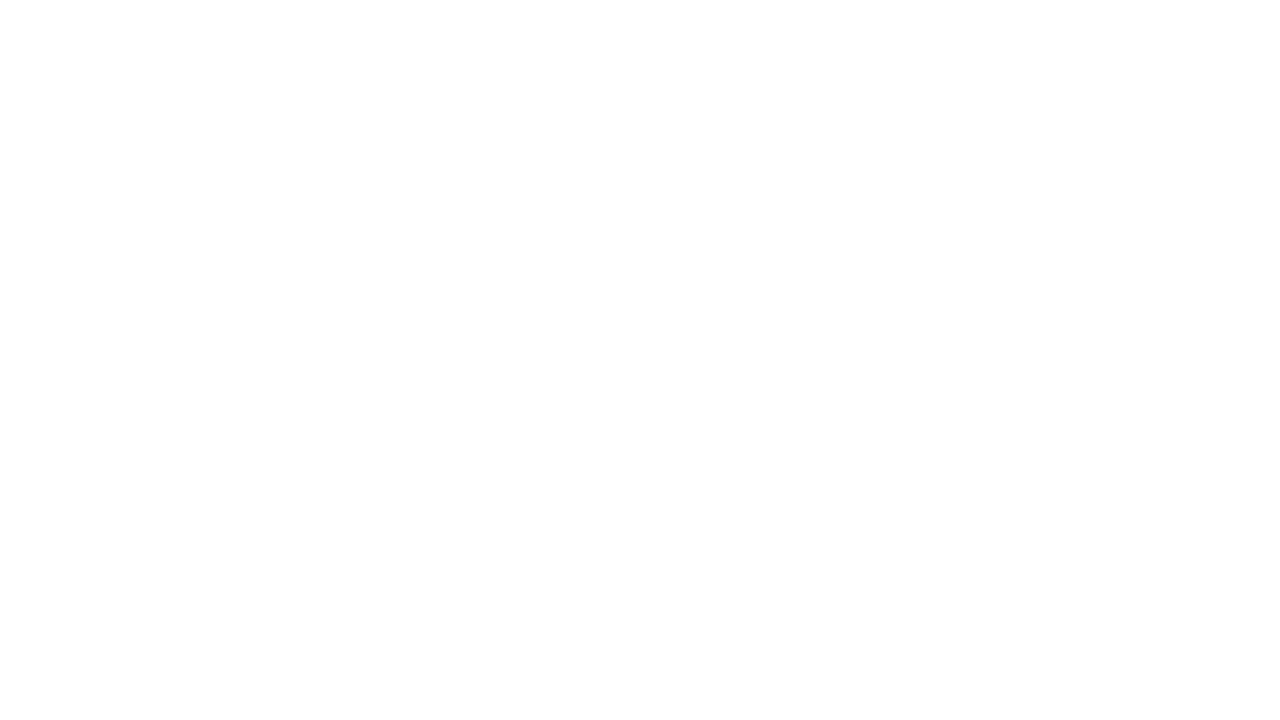

Navigated backward in browser history
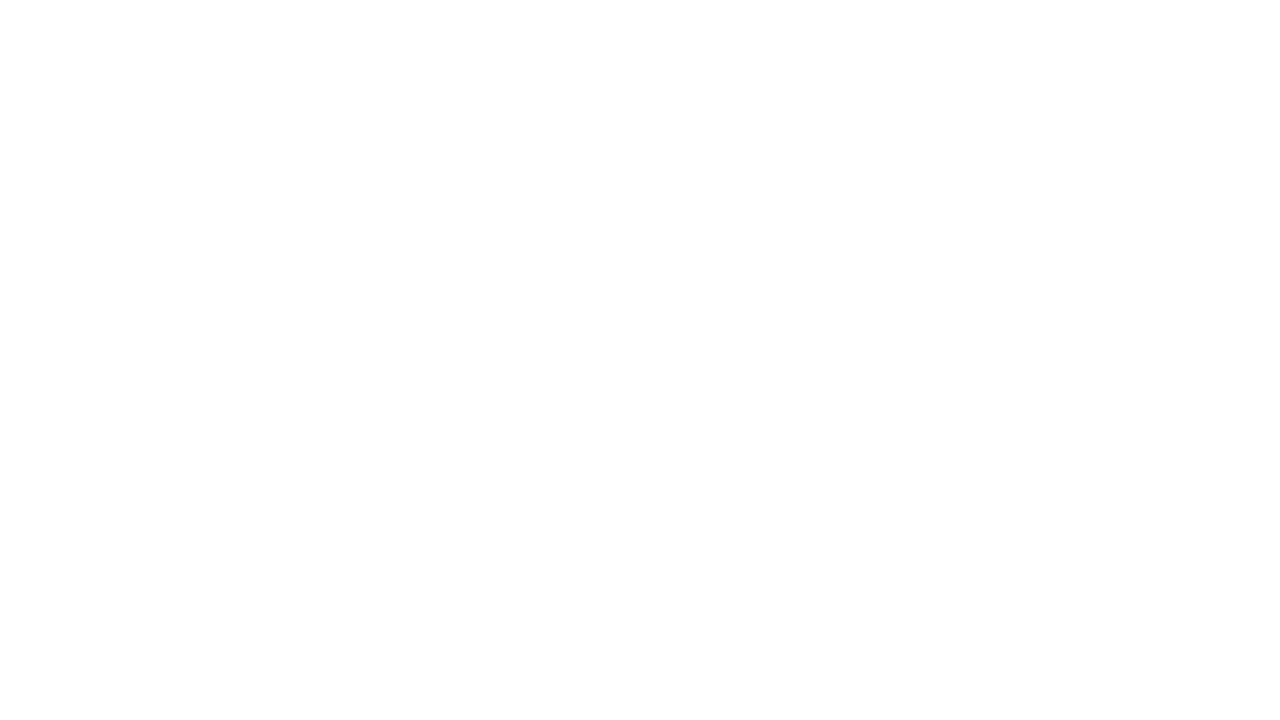

Waited 200ms after backward navigation
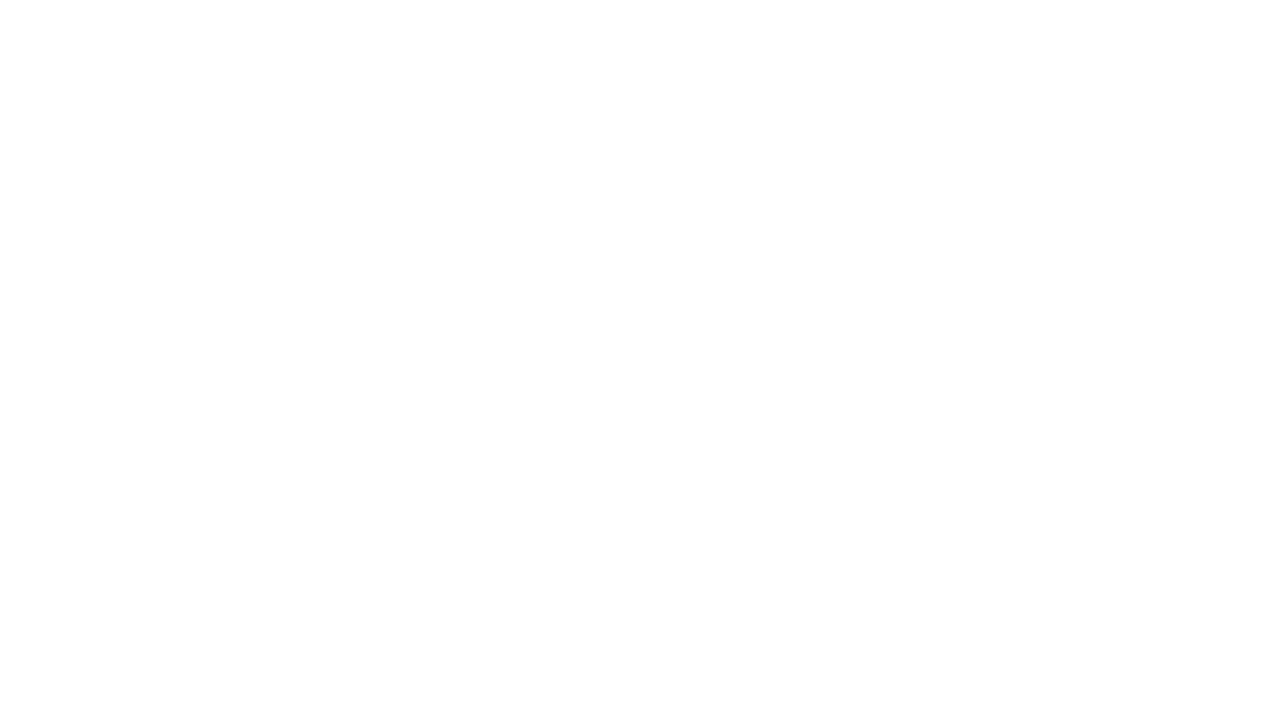

Navigated backward in browser history
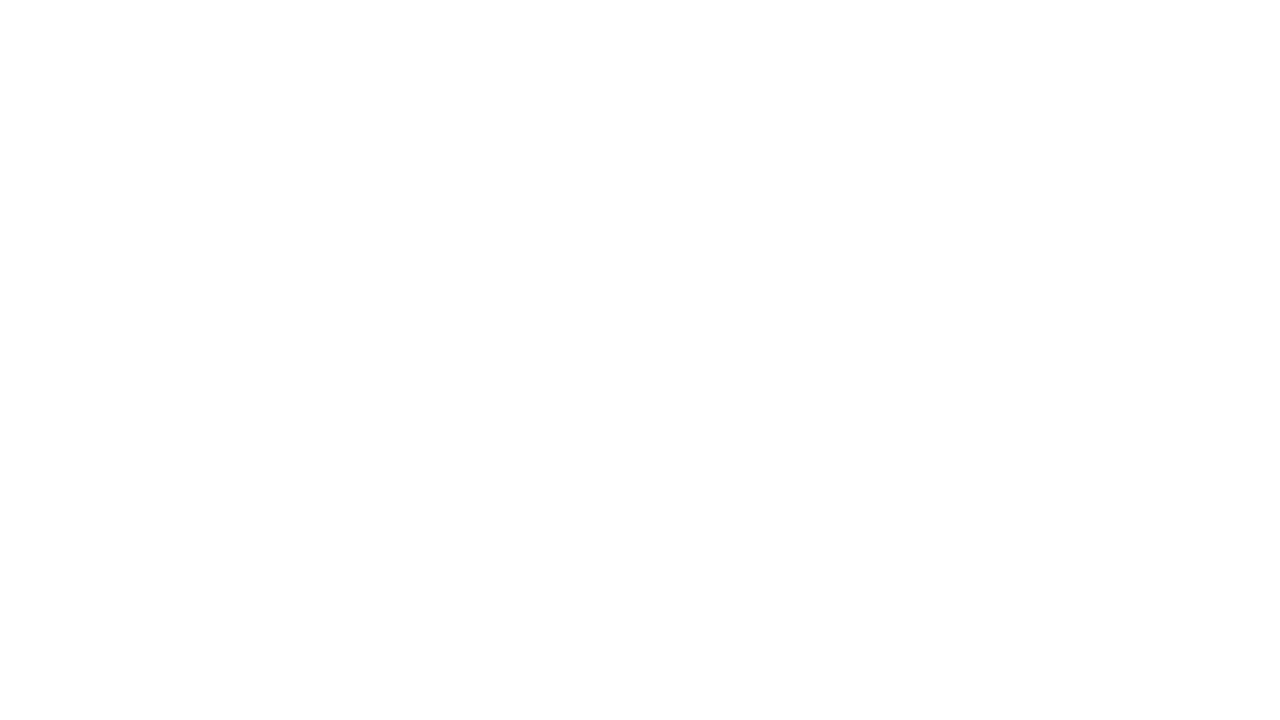

Waited 200ms after backward navigation
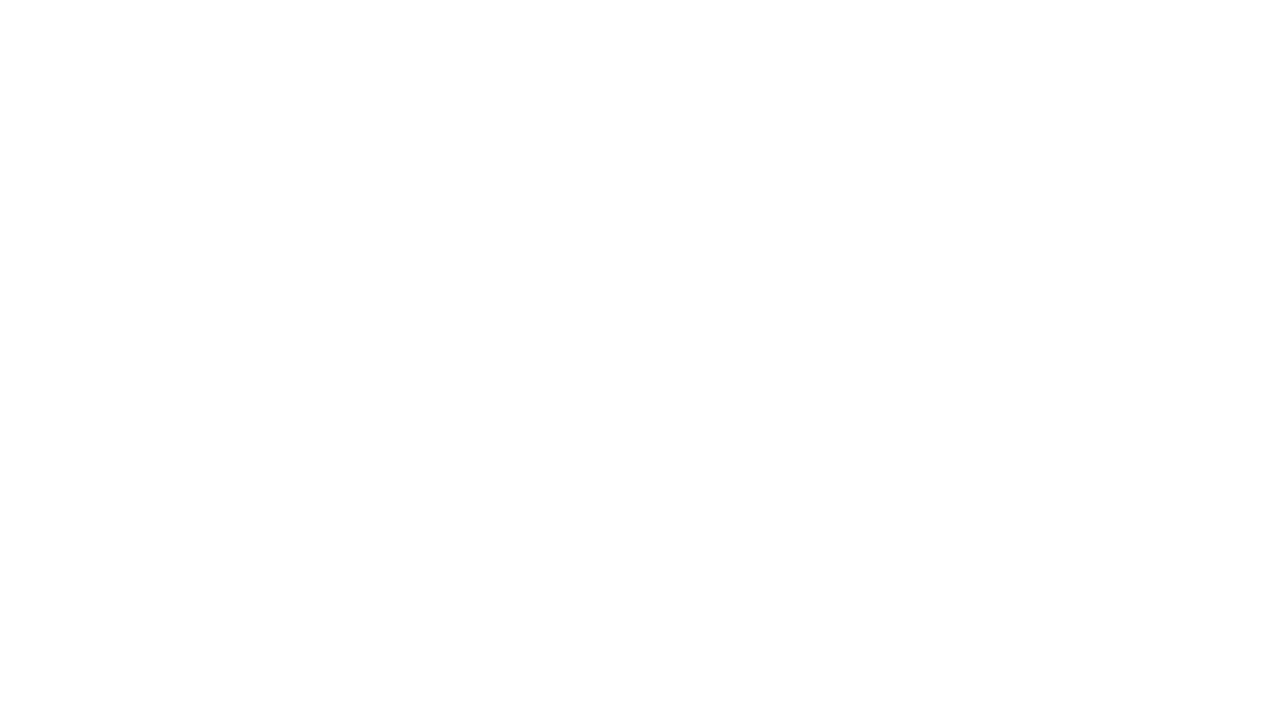

Navigated backward in browser history
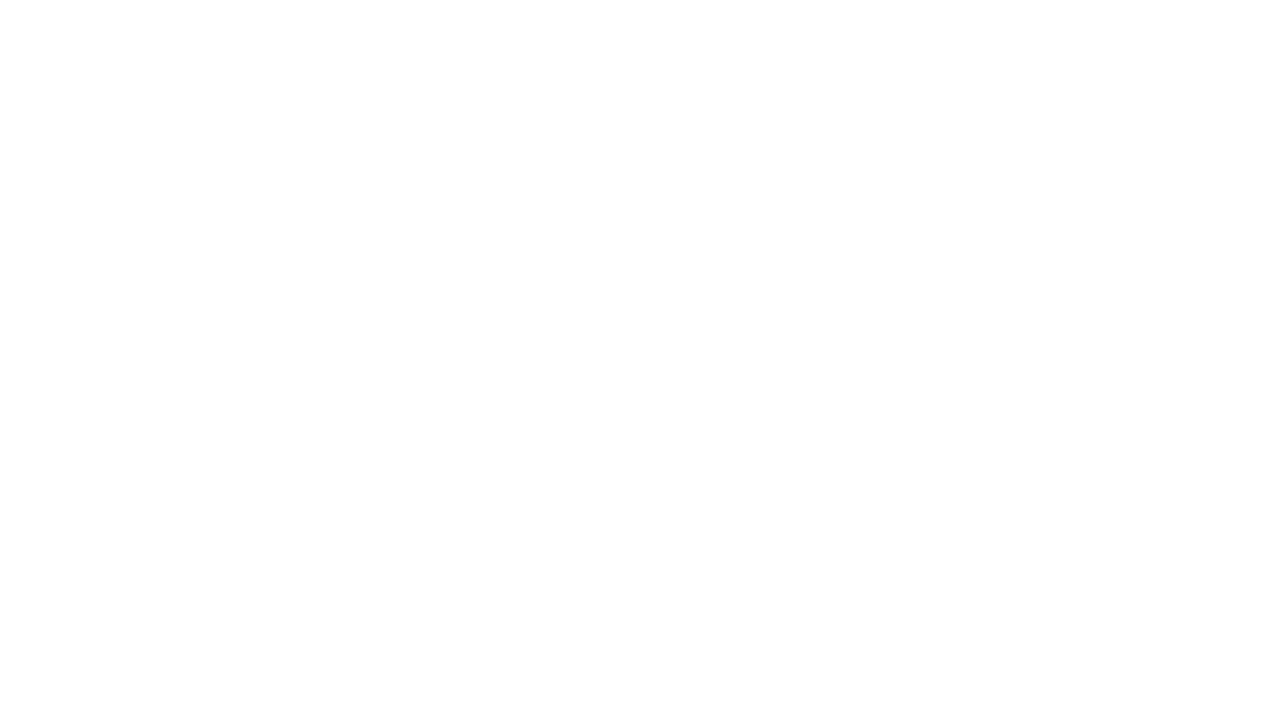

Waited 200ms after backward navigation
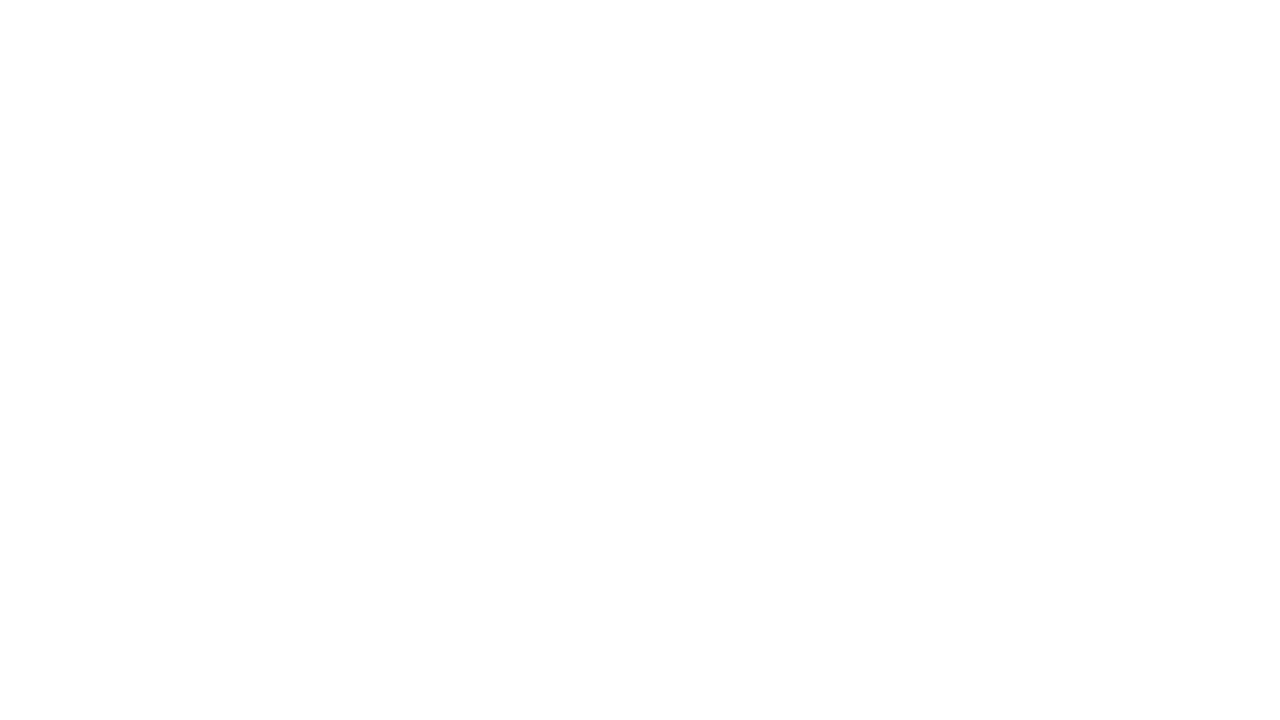

Navigated forward in browser history
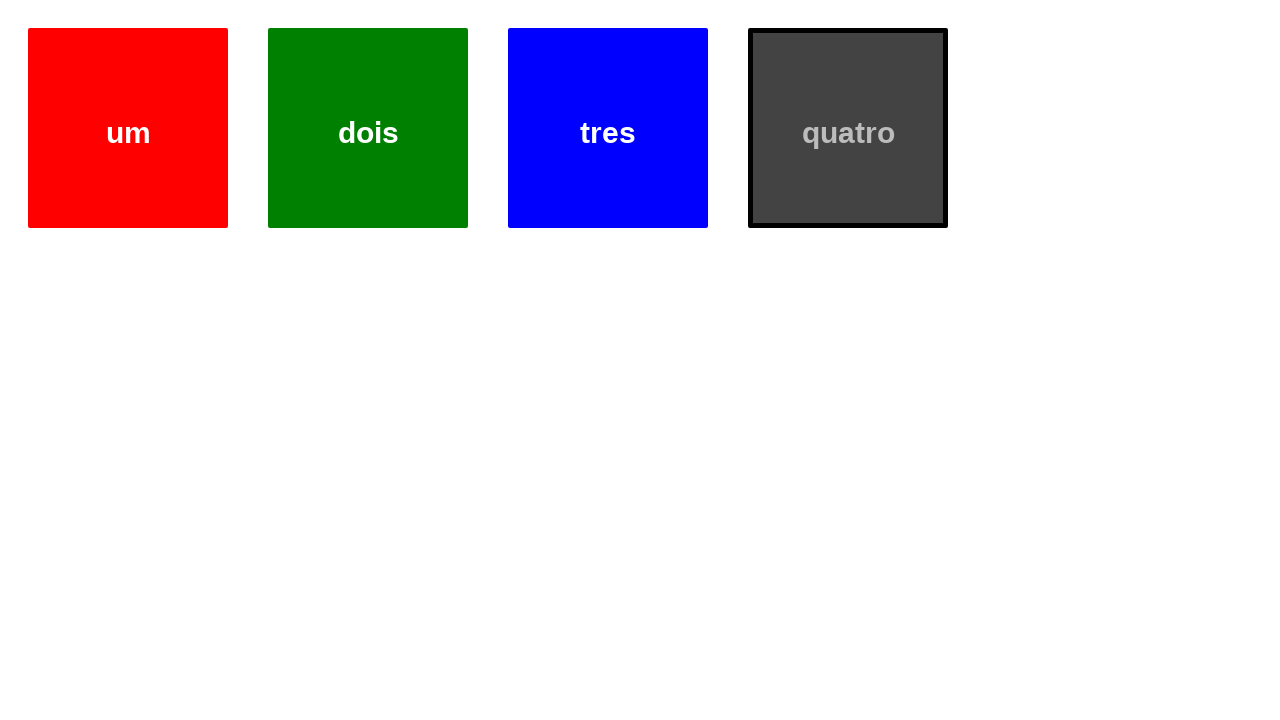

Waited 200ms after forward navigation
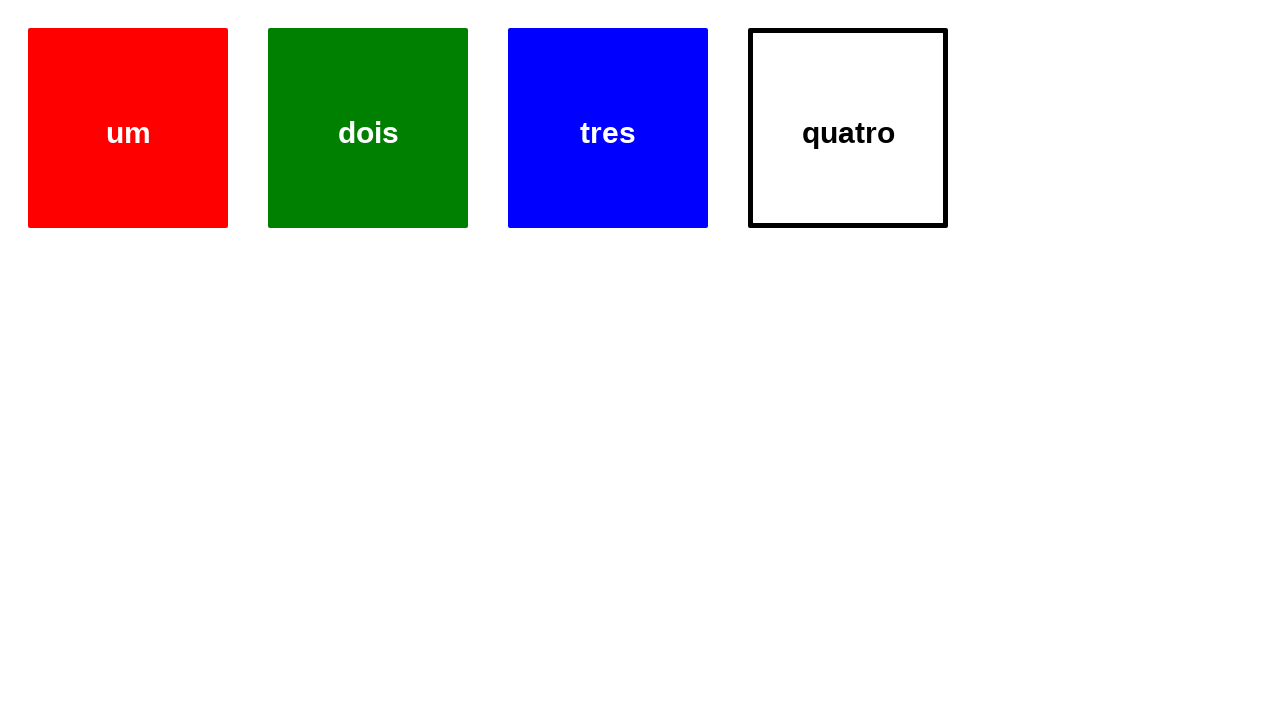

Navigated forward in browser history
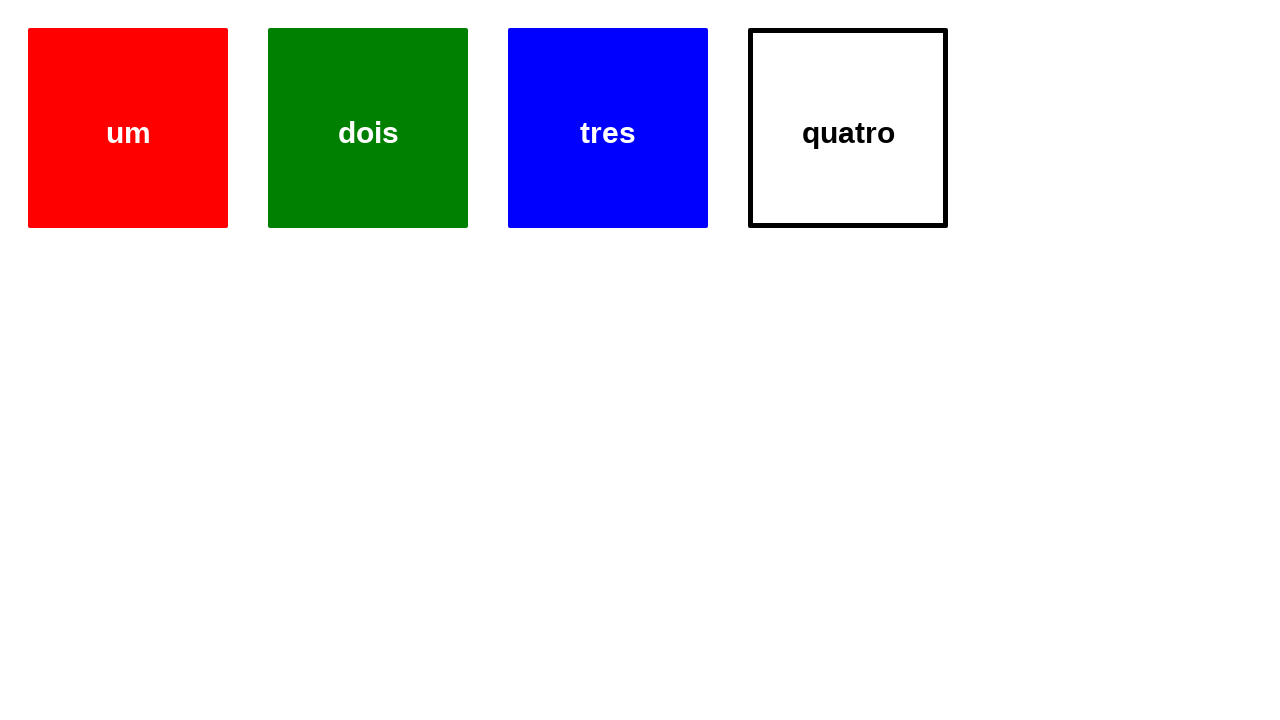

Waited 200ms after forward navigation
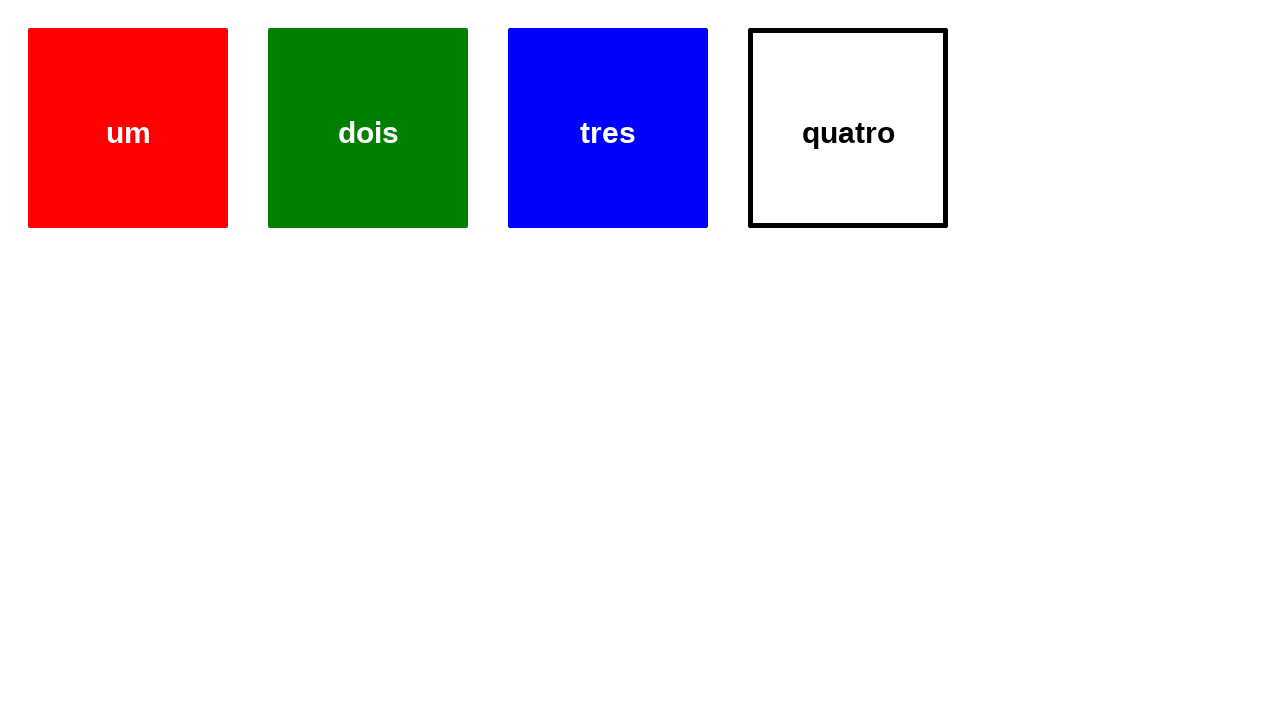

Navigated forward in browser history
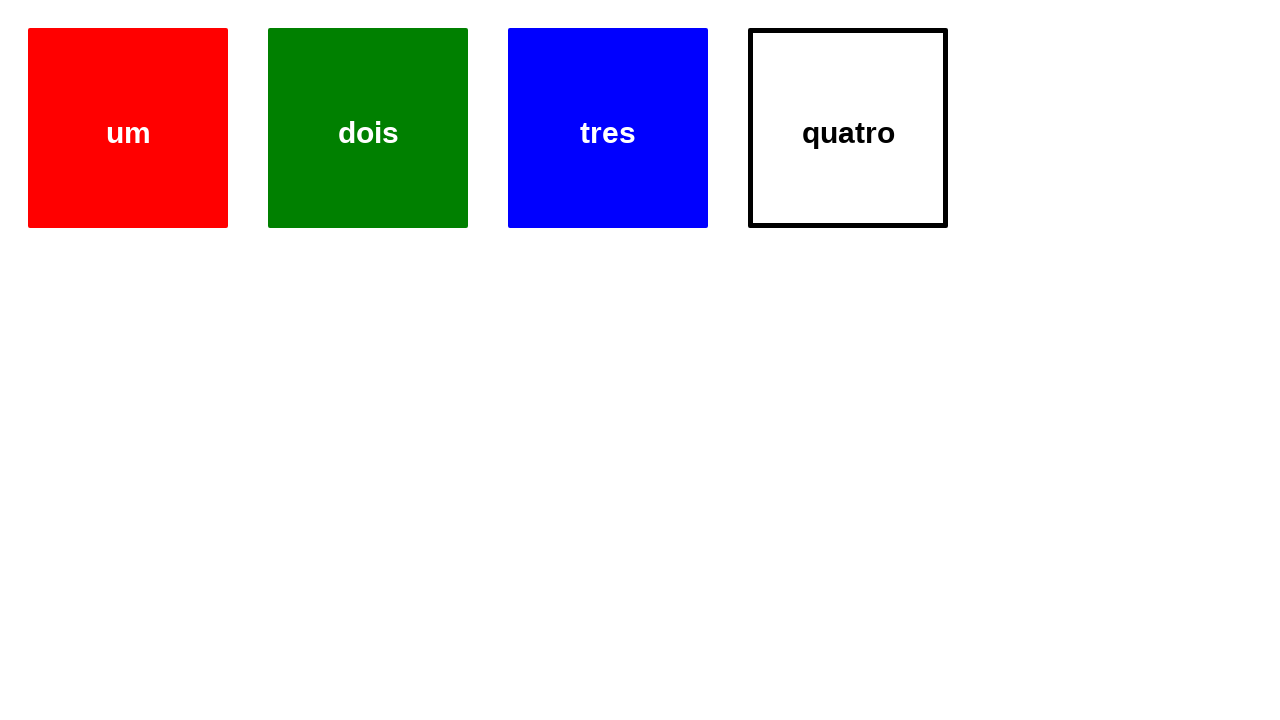

Waited 200ms after forward navigation
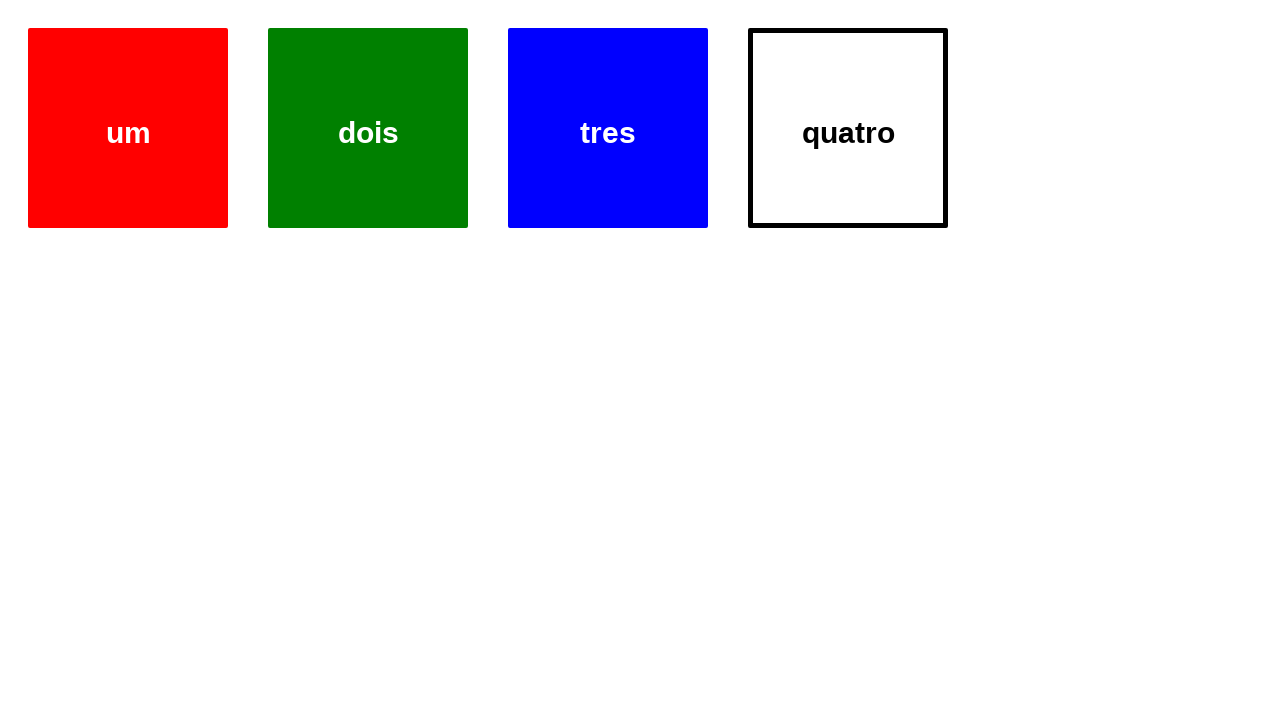

Navigated forward in browser history
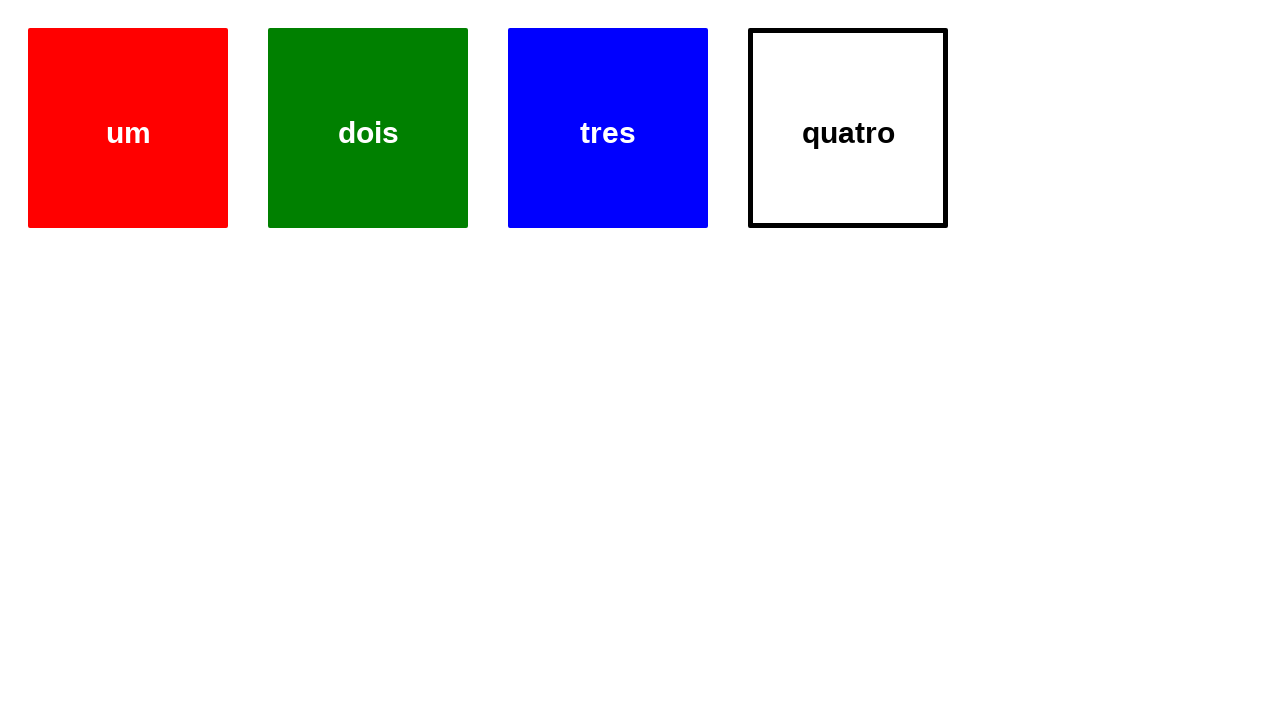

Waited 200ms after forward navigation
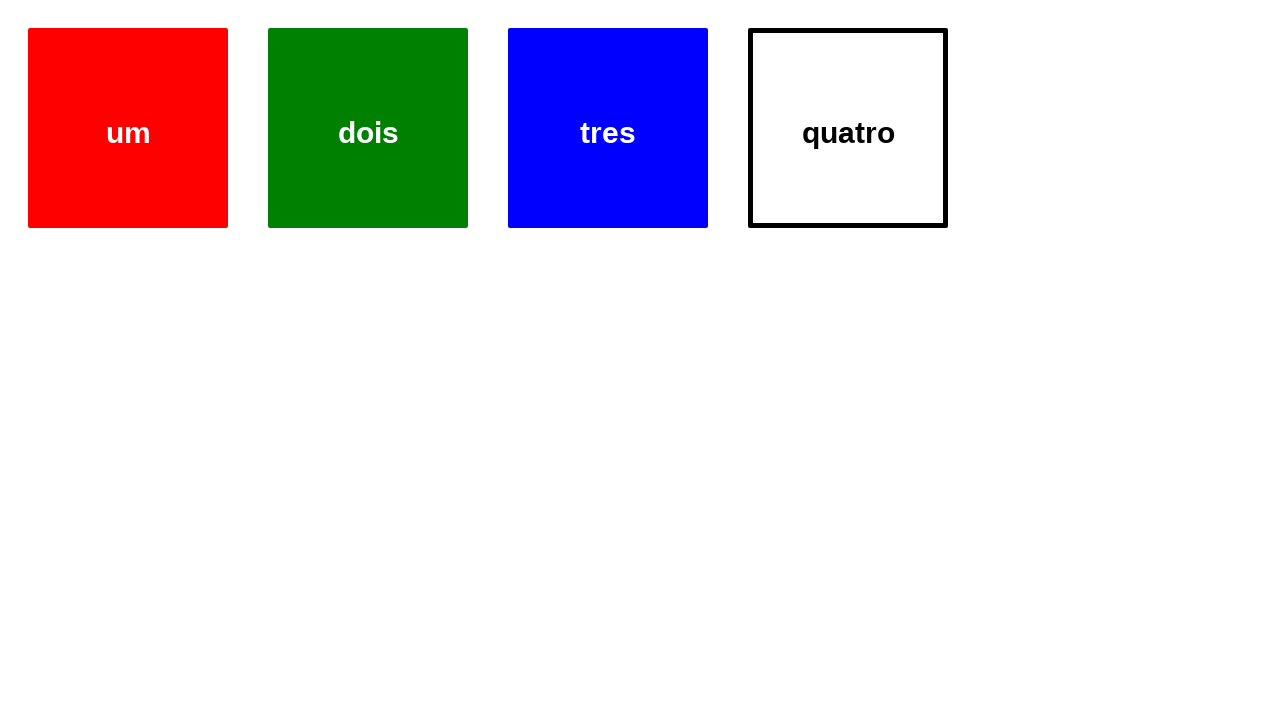

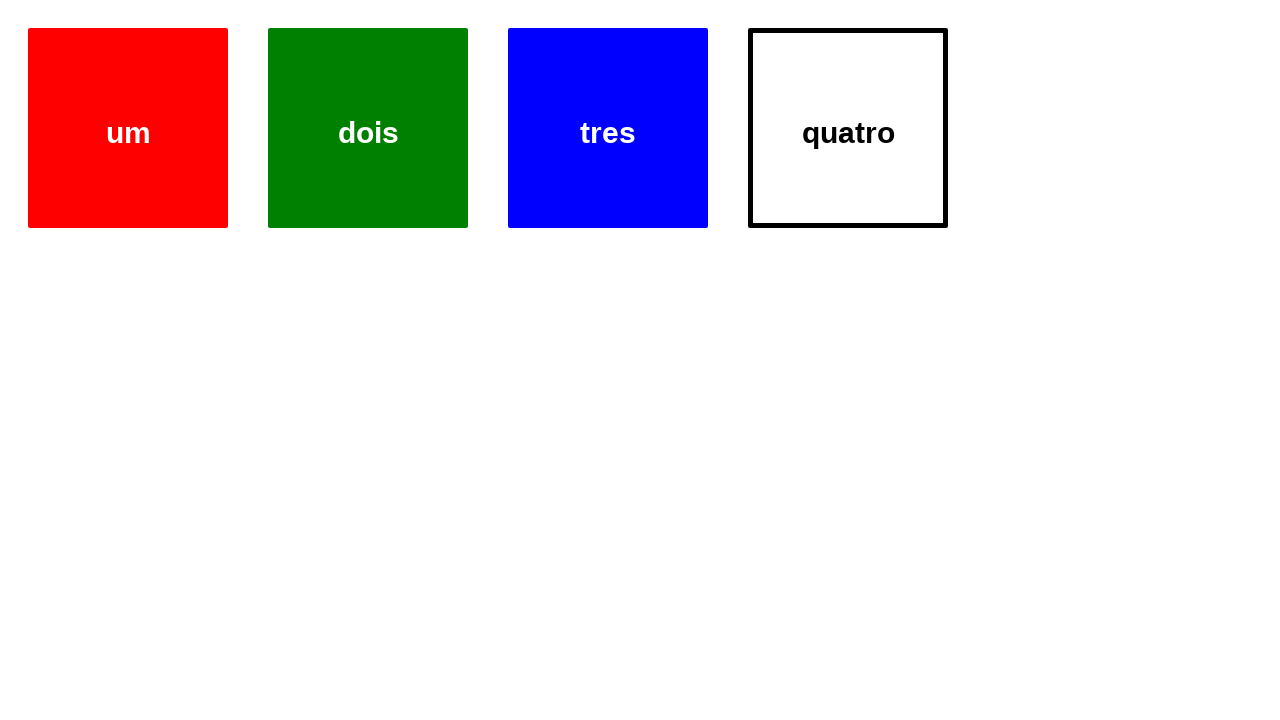